Tests sorting the Due column in descending order by clicking the column header twice and verifying the values are sorted from highest to lowest

Starting URL: http://the-internet.herokuapp.com/tables

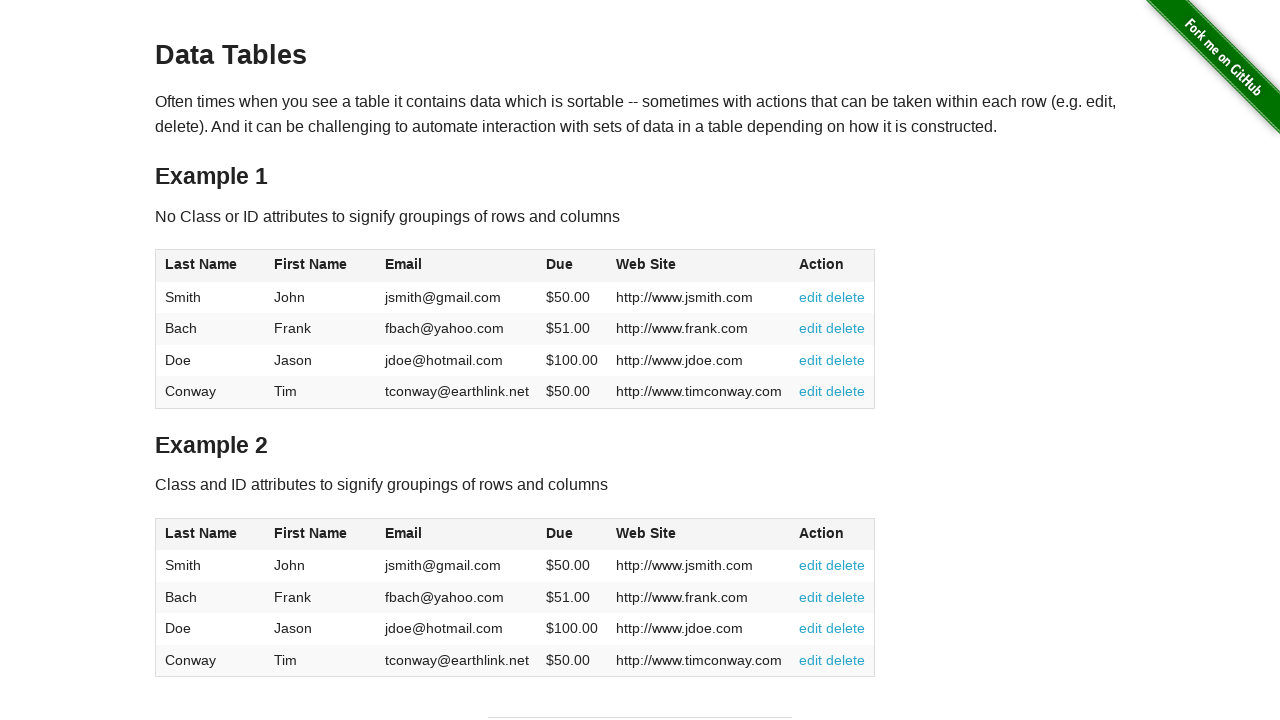

Clicked Due column header first time to sort ascending at (572, 266) on #table1 thead tr th:nth-of-type(4)
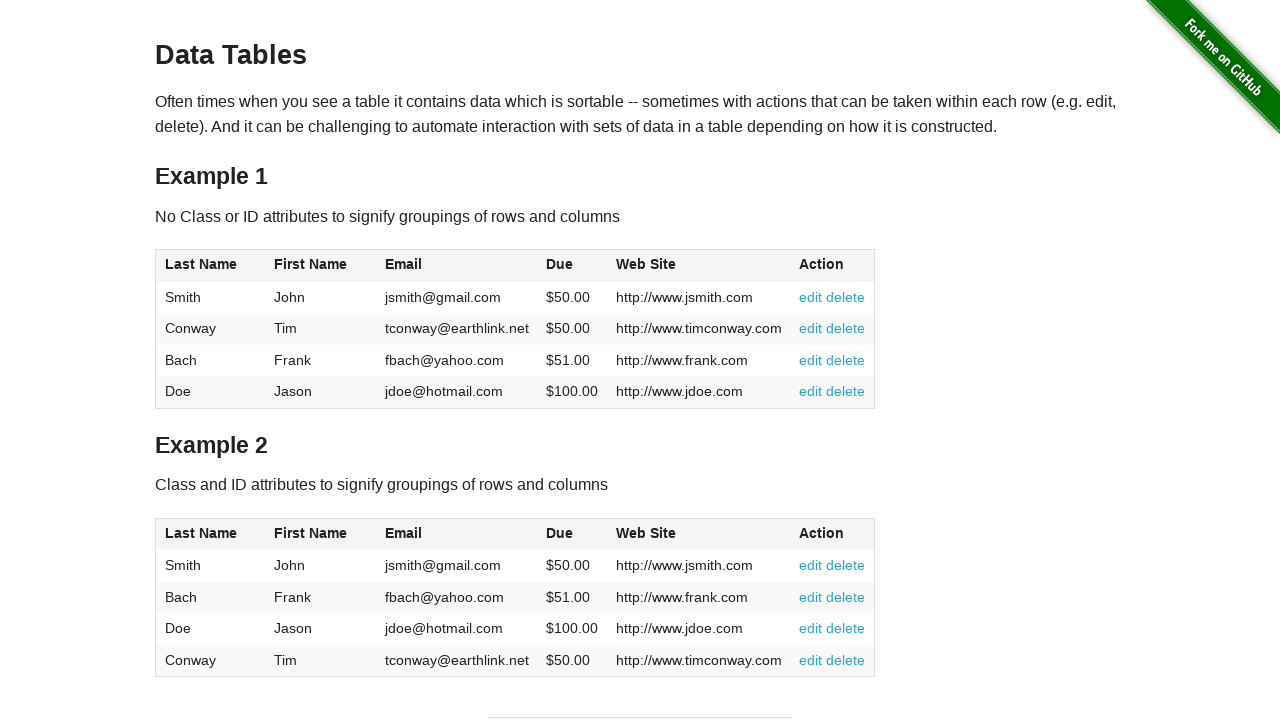

Clicked Due column header second time to sort descending at (572, 266) on #table1 thead tr th:nth-of-type(4)
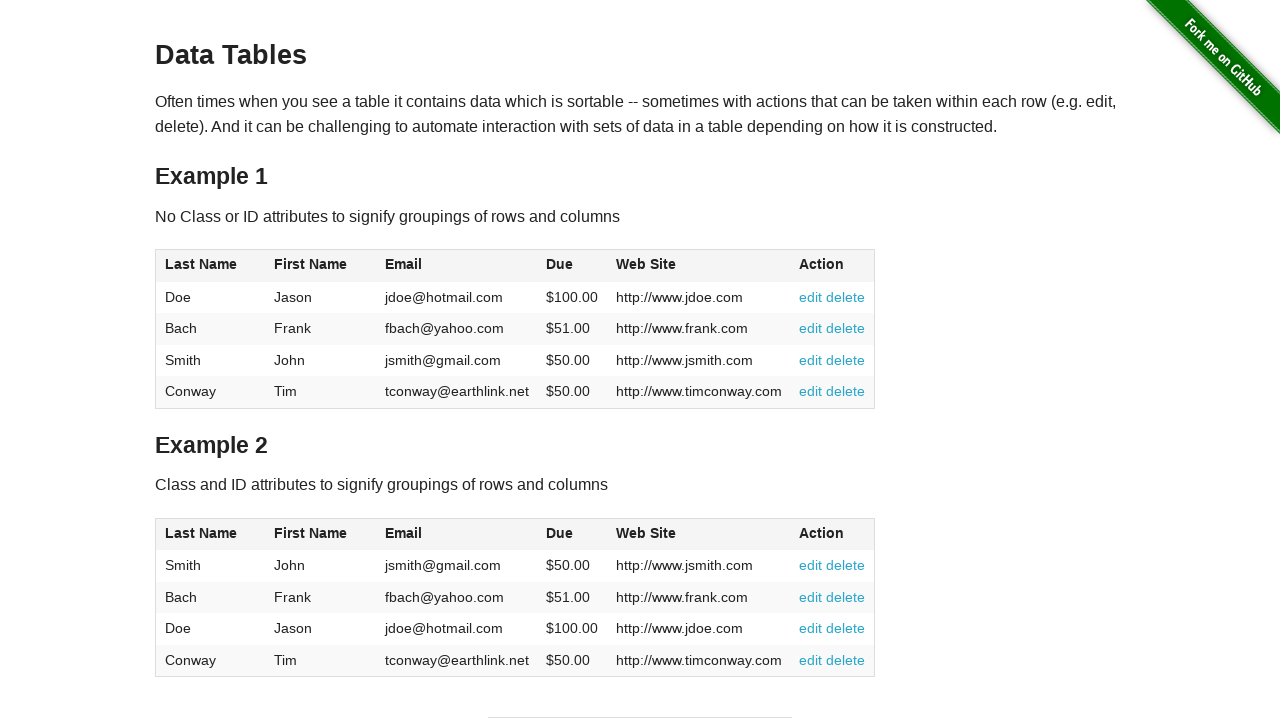

Table data loaded and Due column is visible
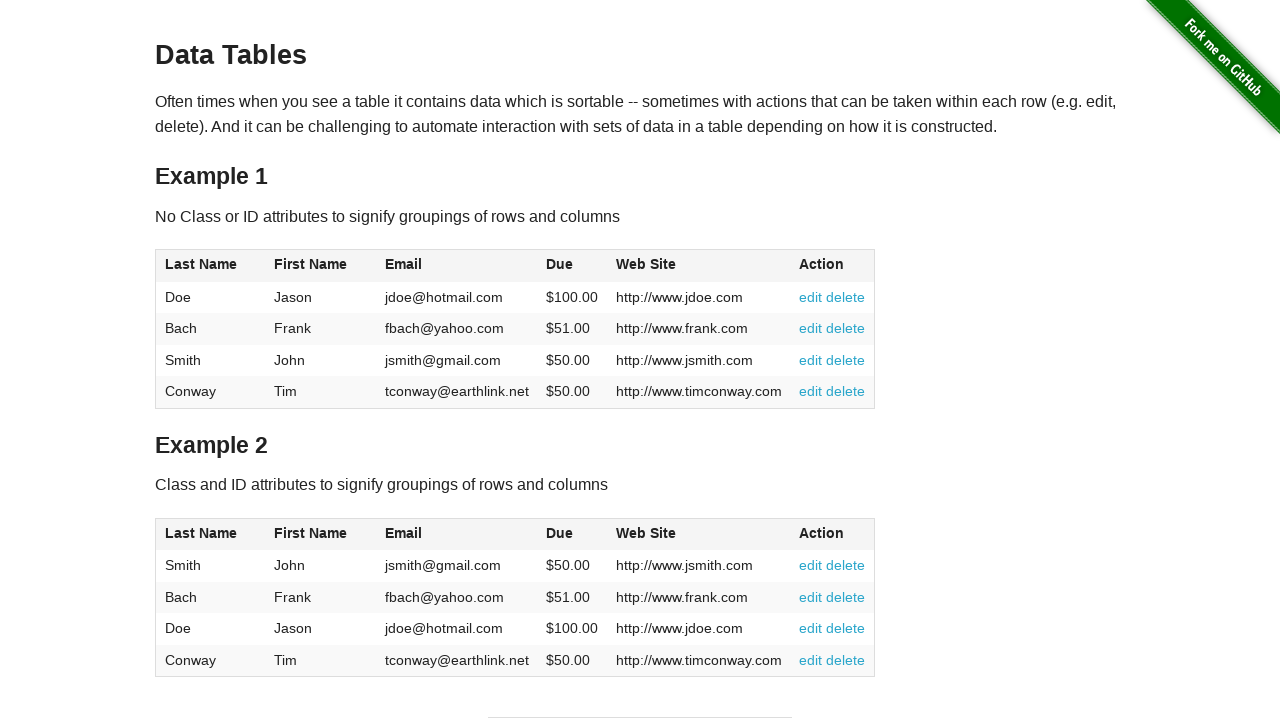

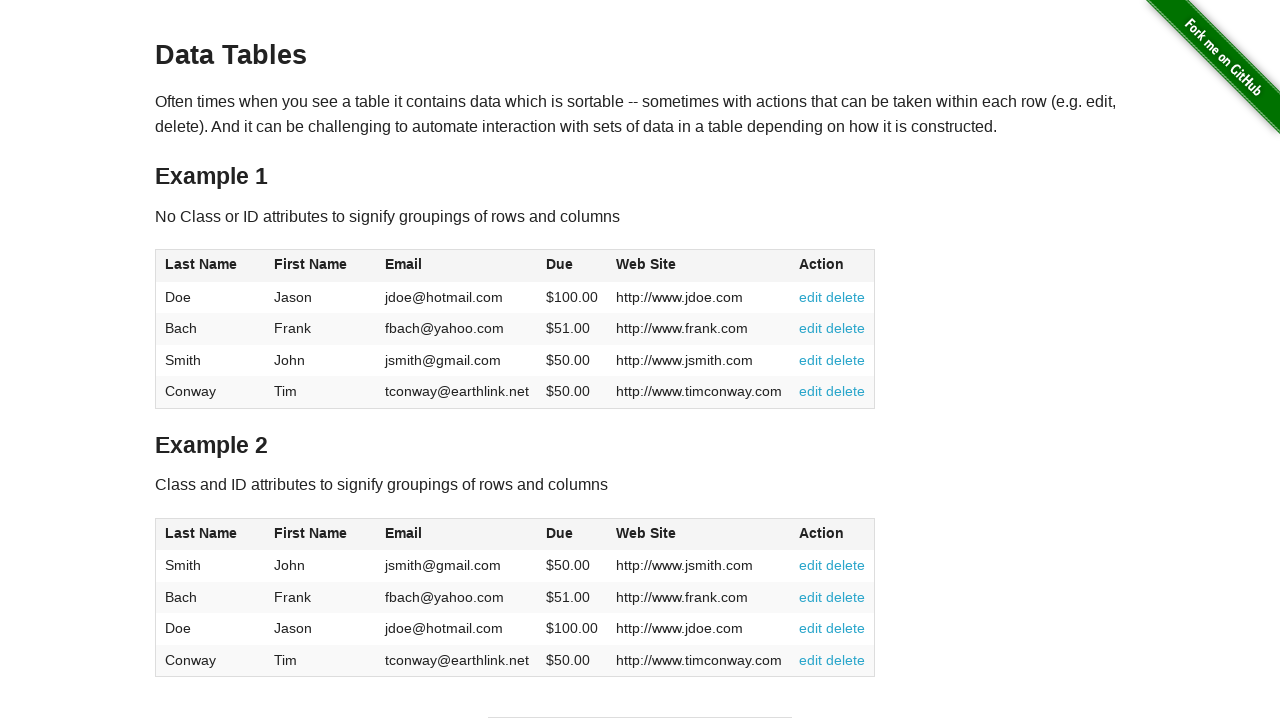